Submits an empty form and verifies success message

Starting URL: https://formy-project.herokuapp.com/

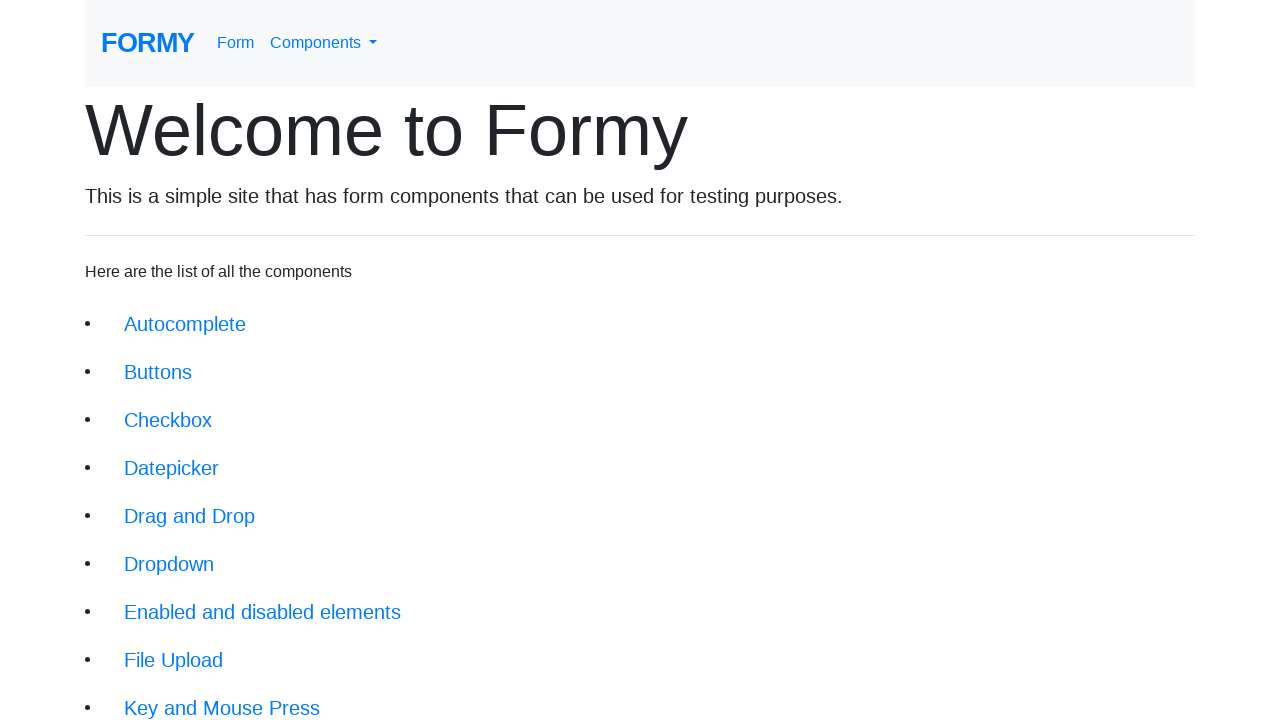

Clicked on Form link at (236, 43) on xpath=//a[text()='Form']
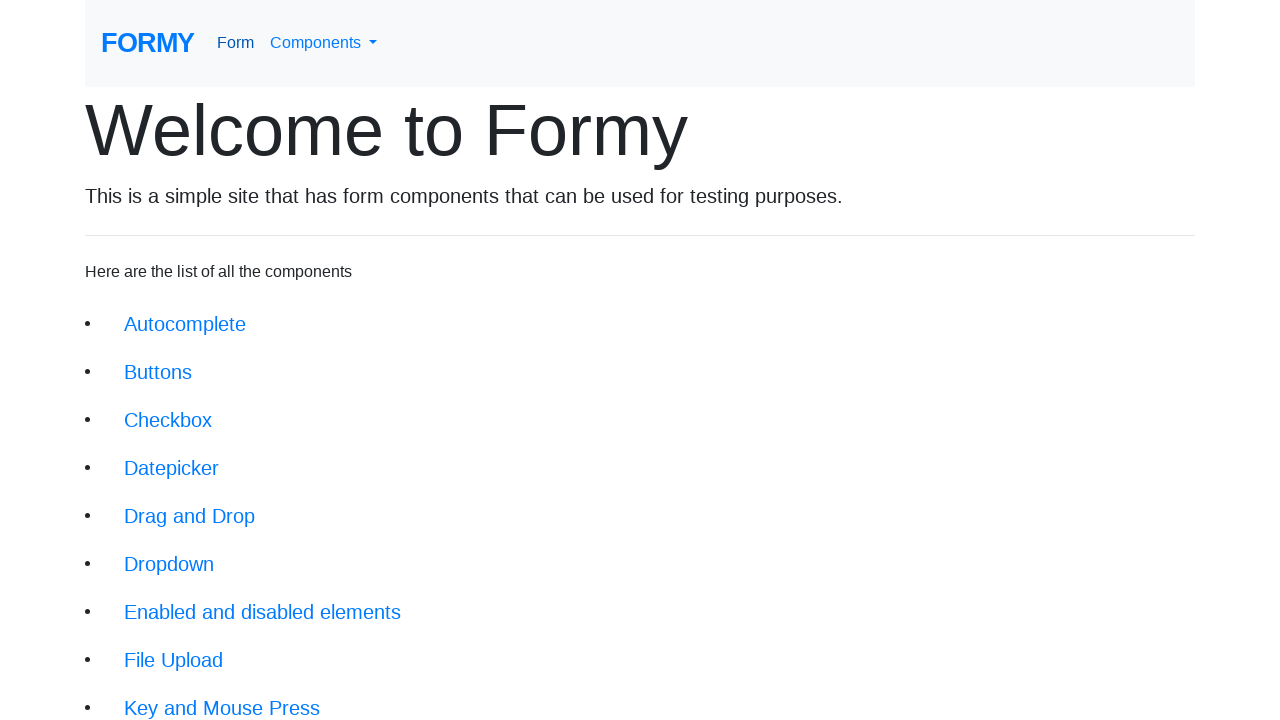

Submitted empty form at (148, 680) on xpath=//a[@class='btn btn-lg btn-primary']
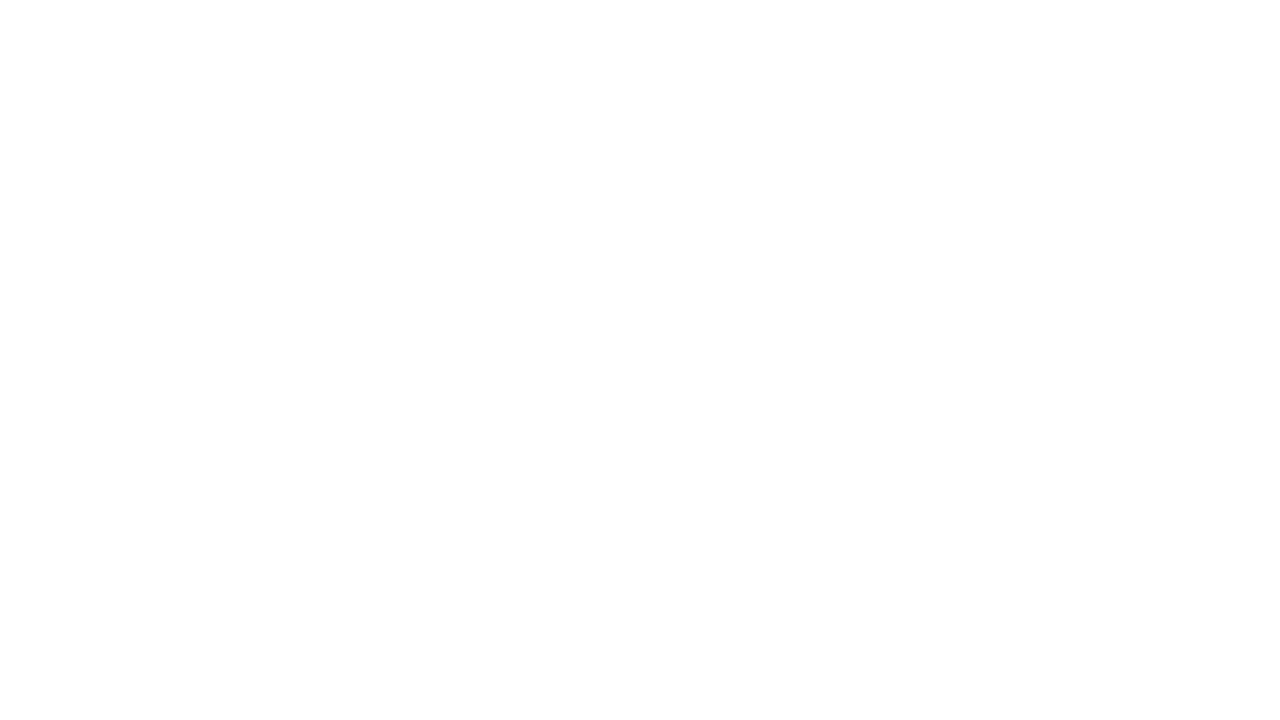

Success message appeared
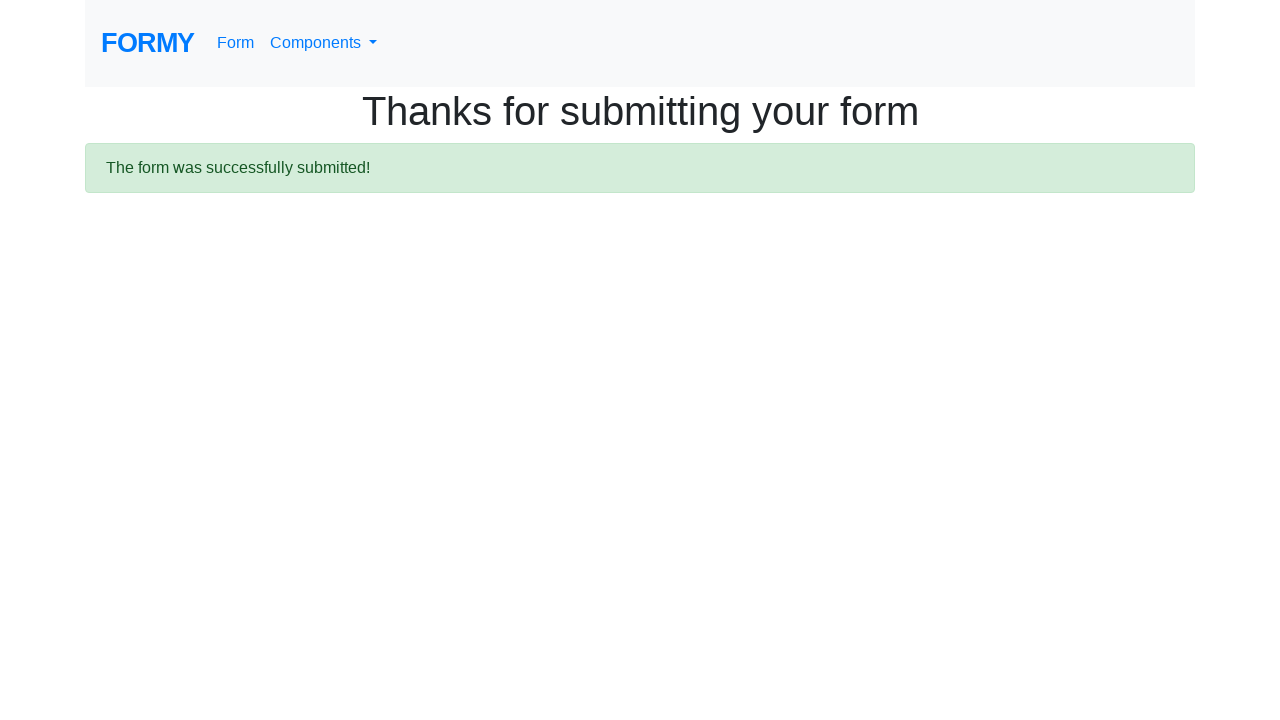

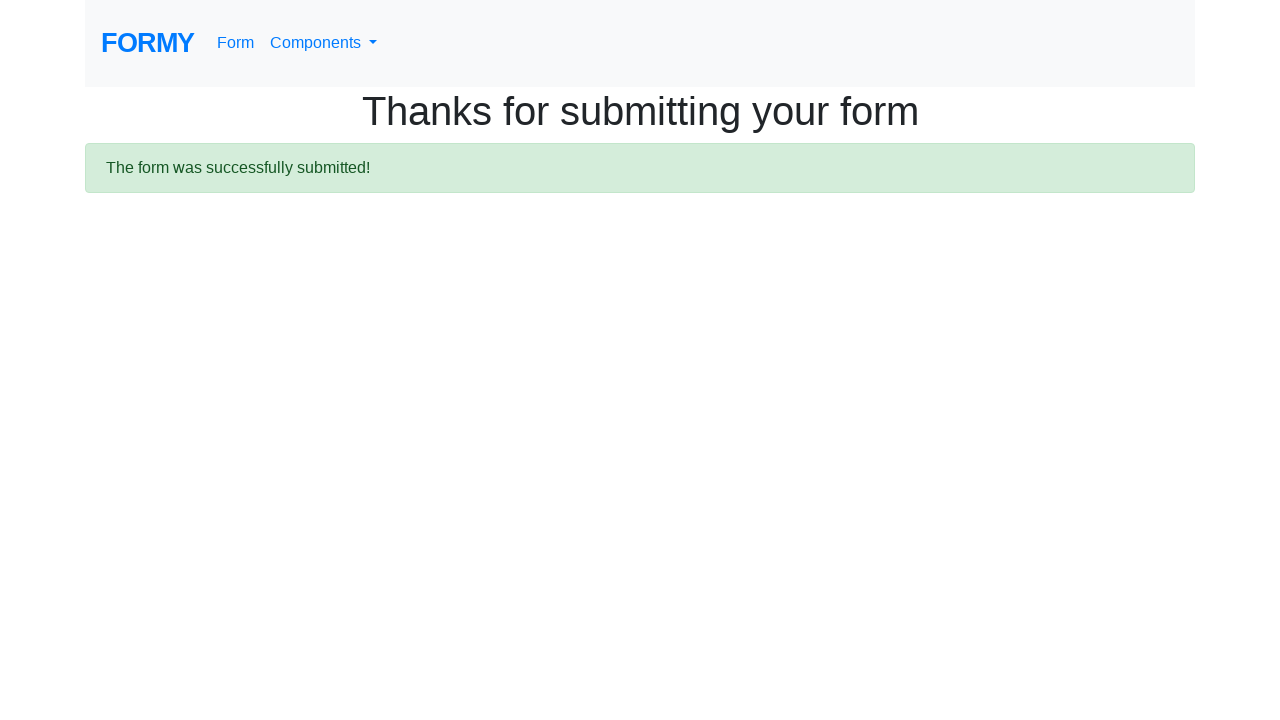